Tests creating a new entry in a Budibase application by clicking a "new" button, filling an input field with text, and clicking a save button

Starting URL: https://serra.budibase.app/app/serra-para-todos#/deficiencia

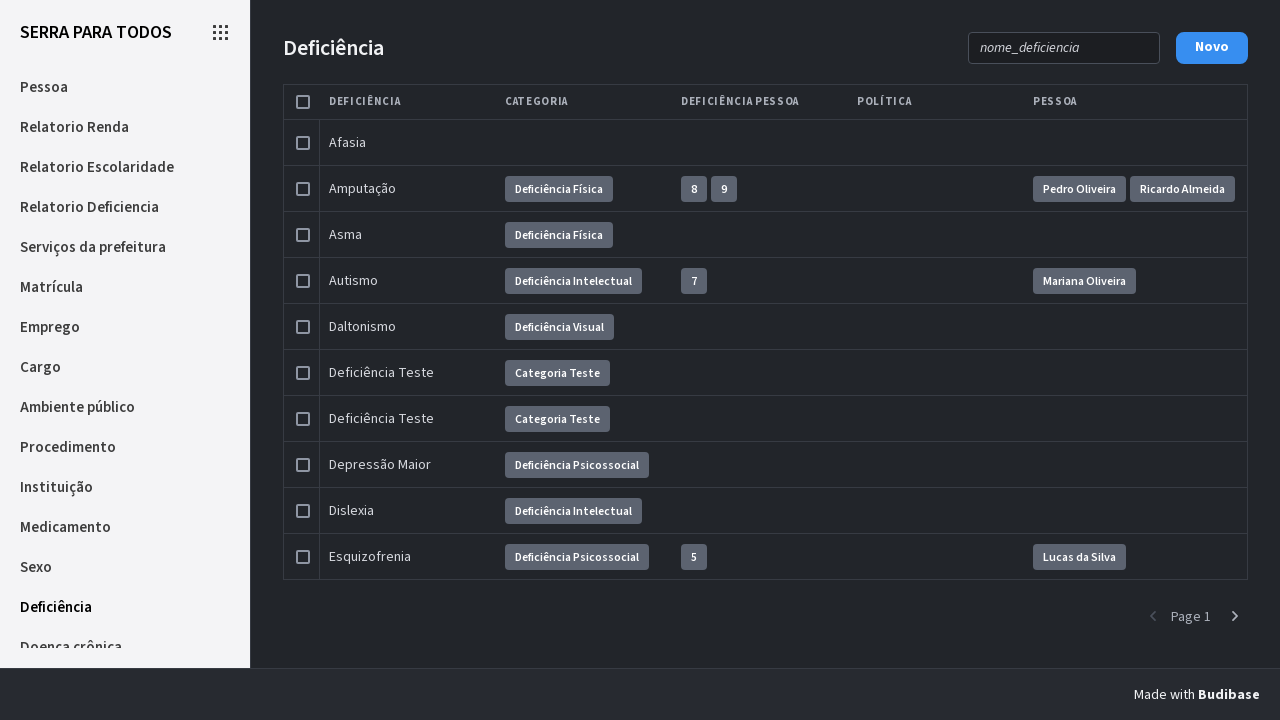

Waited 12 seconds for page to fully load
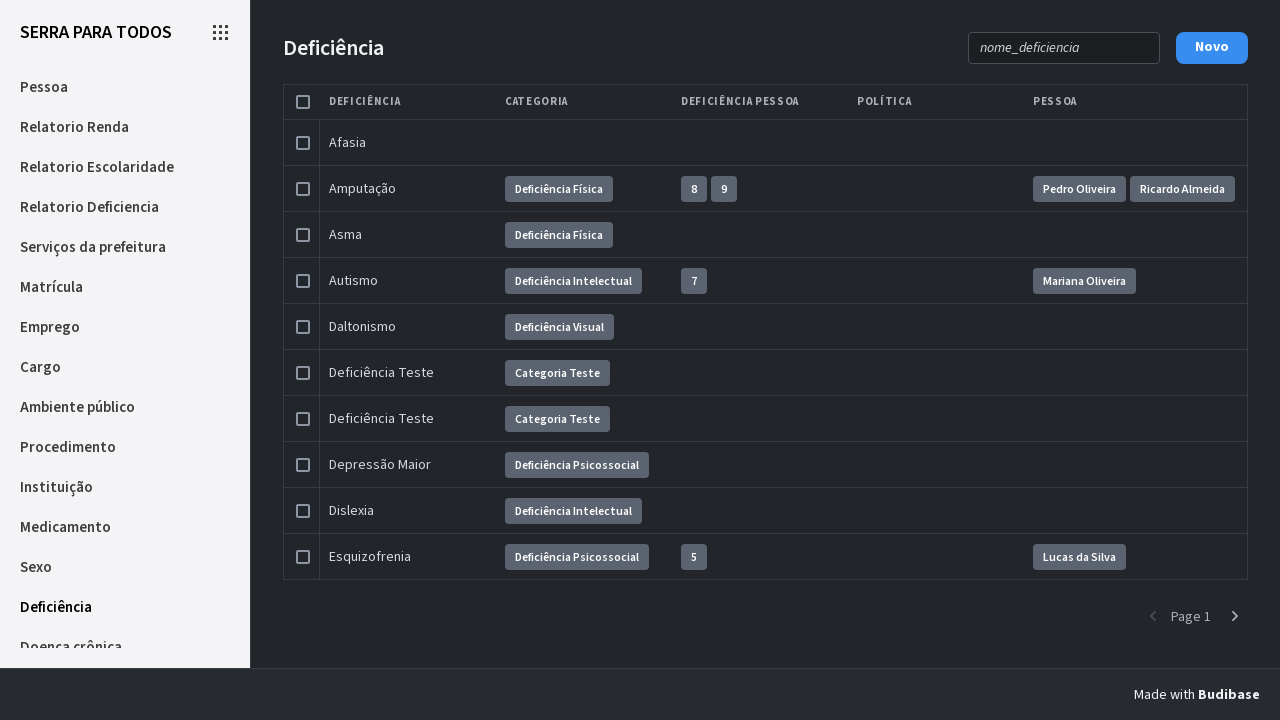

Waited for 'new' button to become visible
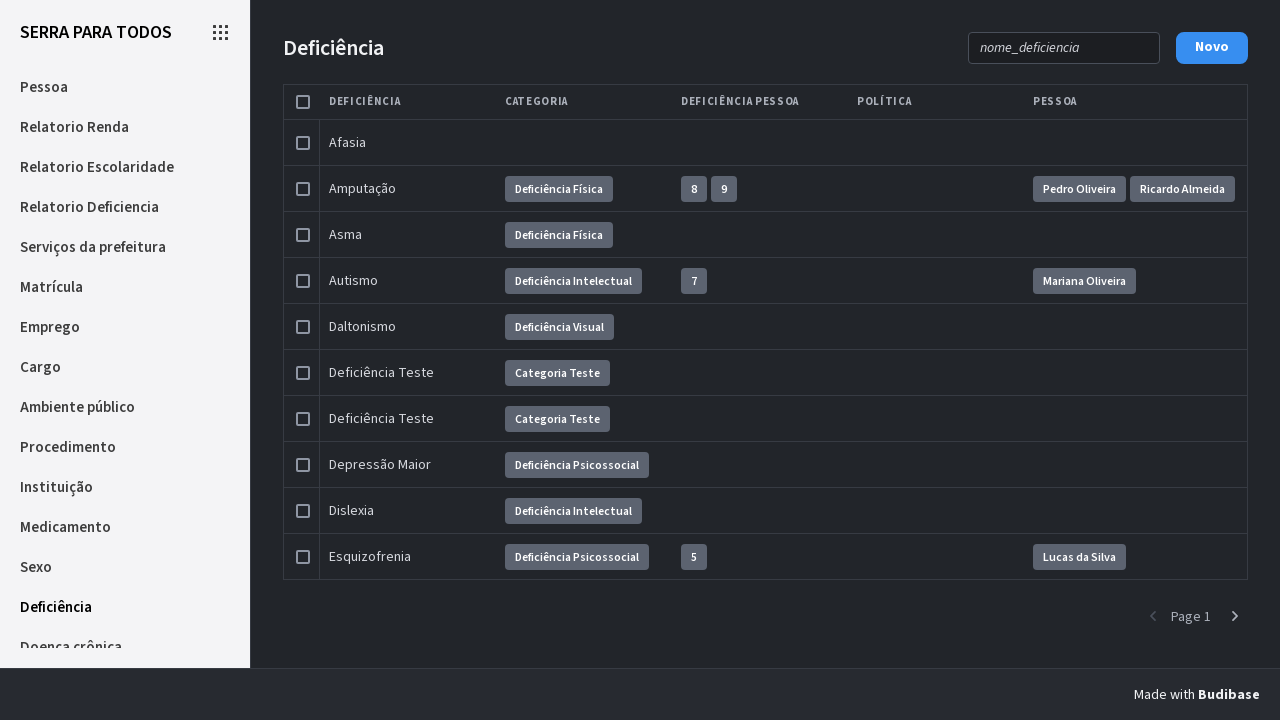

Clicked the 'new' button to create a new entry at (1212, 48) on xpath=/html/body/div[2]/div/div/div[1]/div/div[1]/div/div[1]/div[2]/div/div/div/
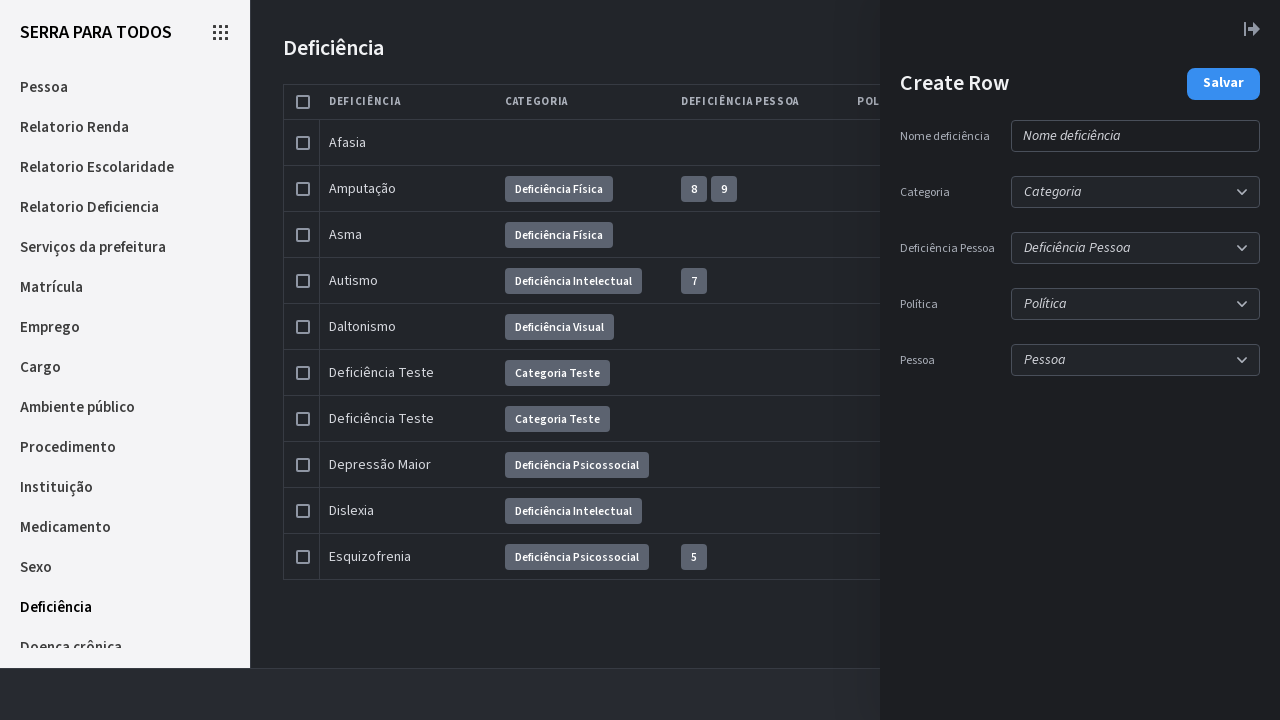

Waited for input field to become visible
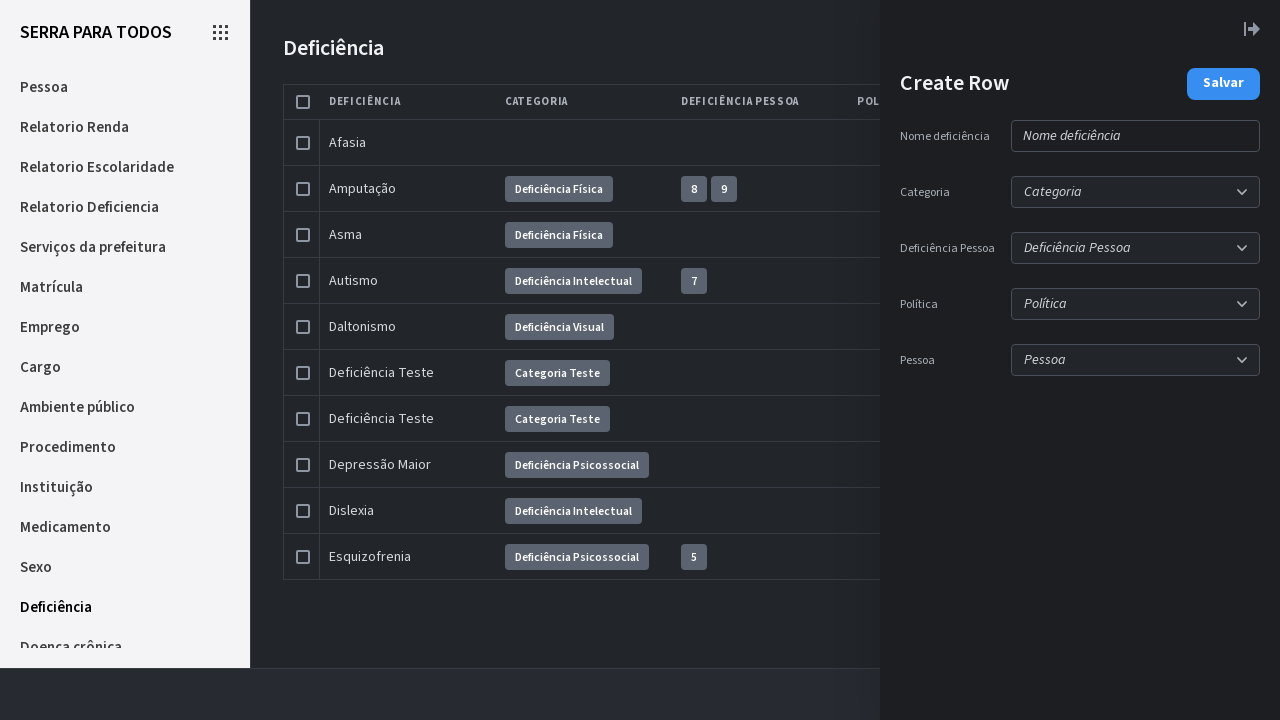

Filled input field with text 'Linguiça' on xpath=/html/body/div[2]/div/div/div[1]/div/div[1]/div/div[2]/div[2]/div/div/div/
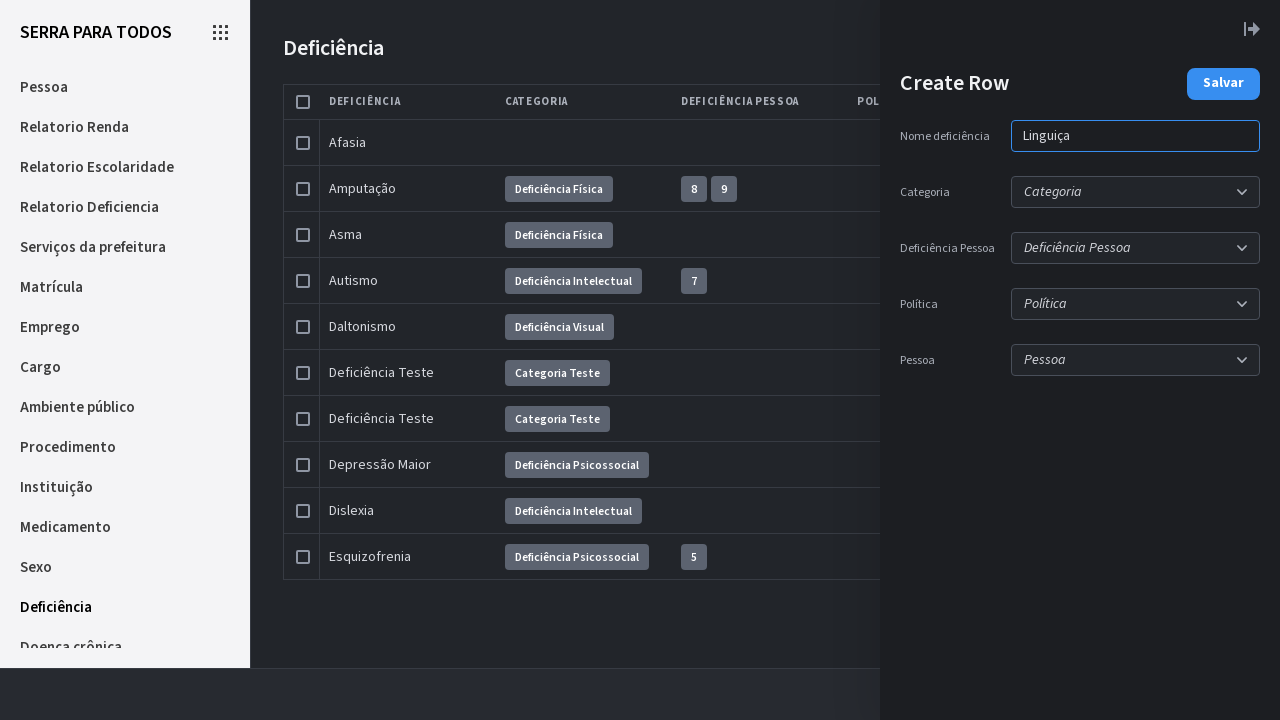

Waited for save button to become visible
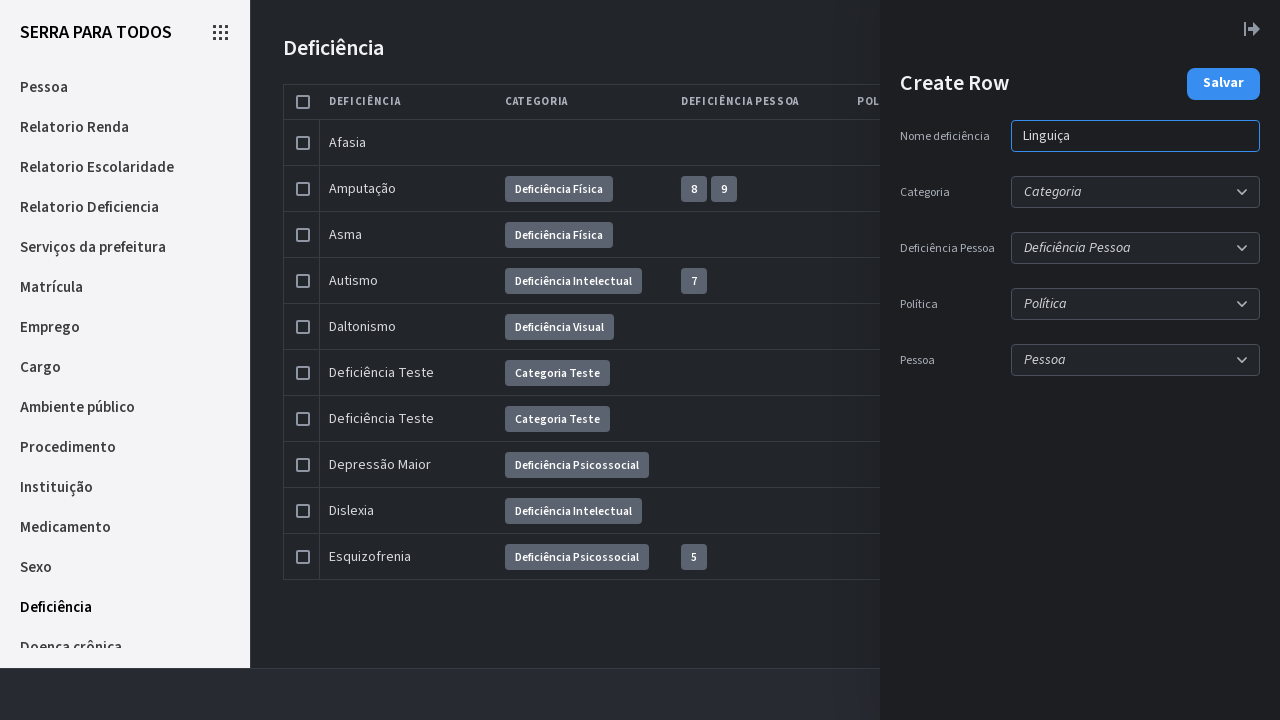

Clicked the save button to save the new entry at (1224, 84) on xpath=/html/body/div[2]/div/div/div[1]/div/div[1]/div/div[2]/div[2]/div/div/div/
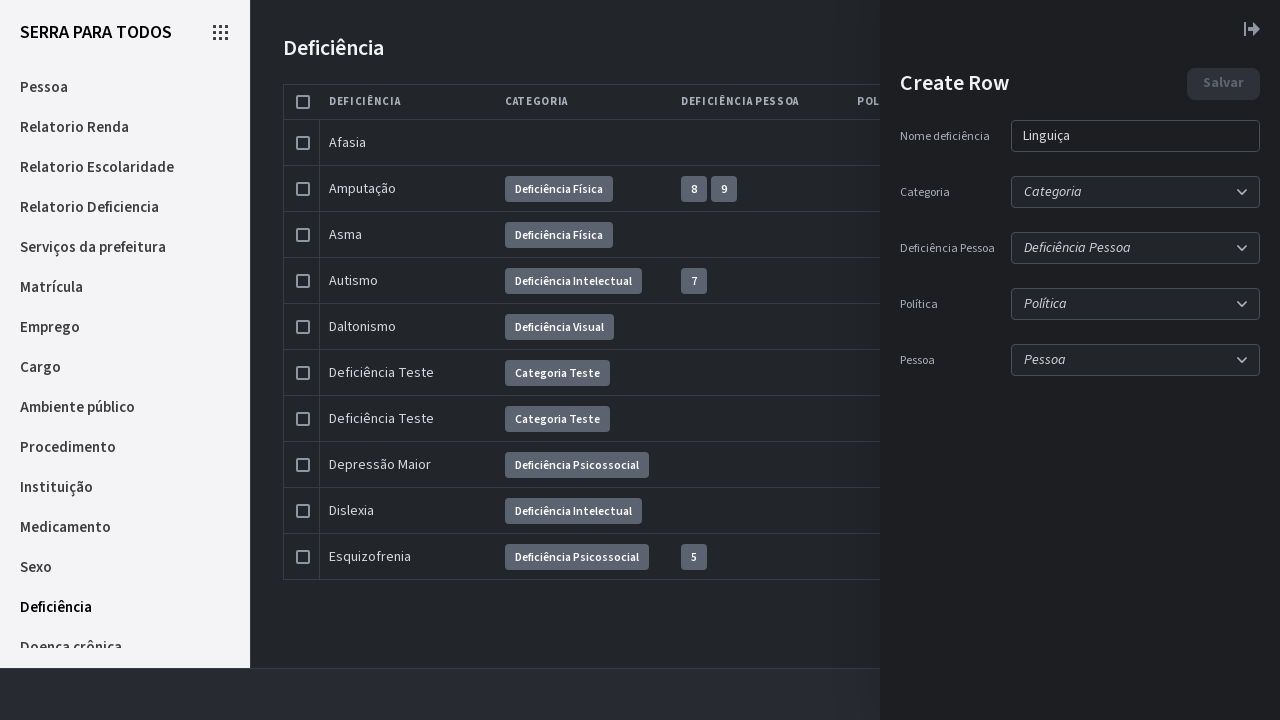

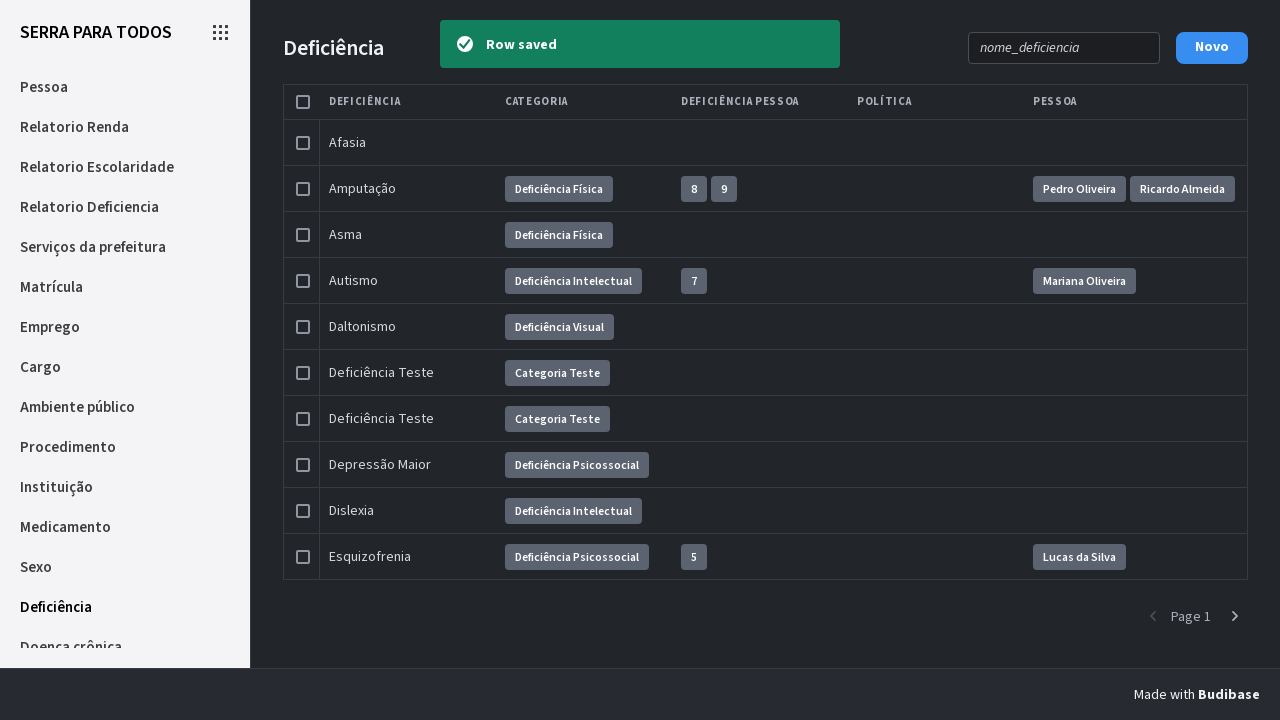